Tests editing a todo item by double-clicking and modifying the text

Starting URL: https://demo.playwright.dev/todomvc

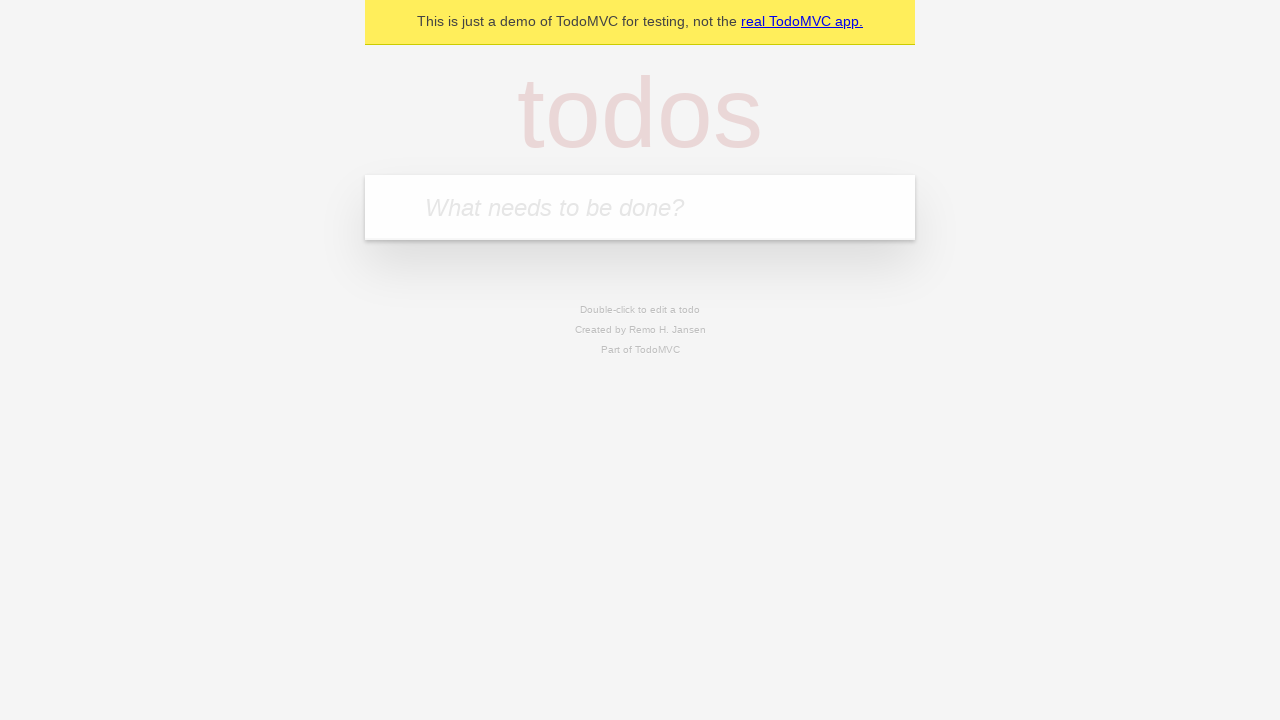

Filled todo input with 'buy some cheese' on internal:attr=[placeholder="What needs to be done?"i]
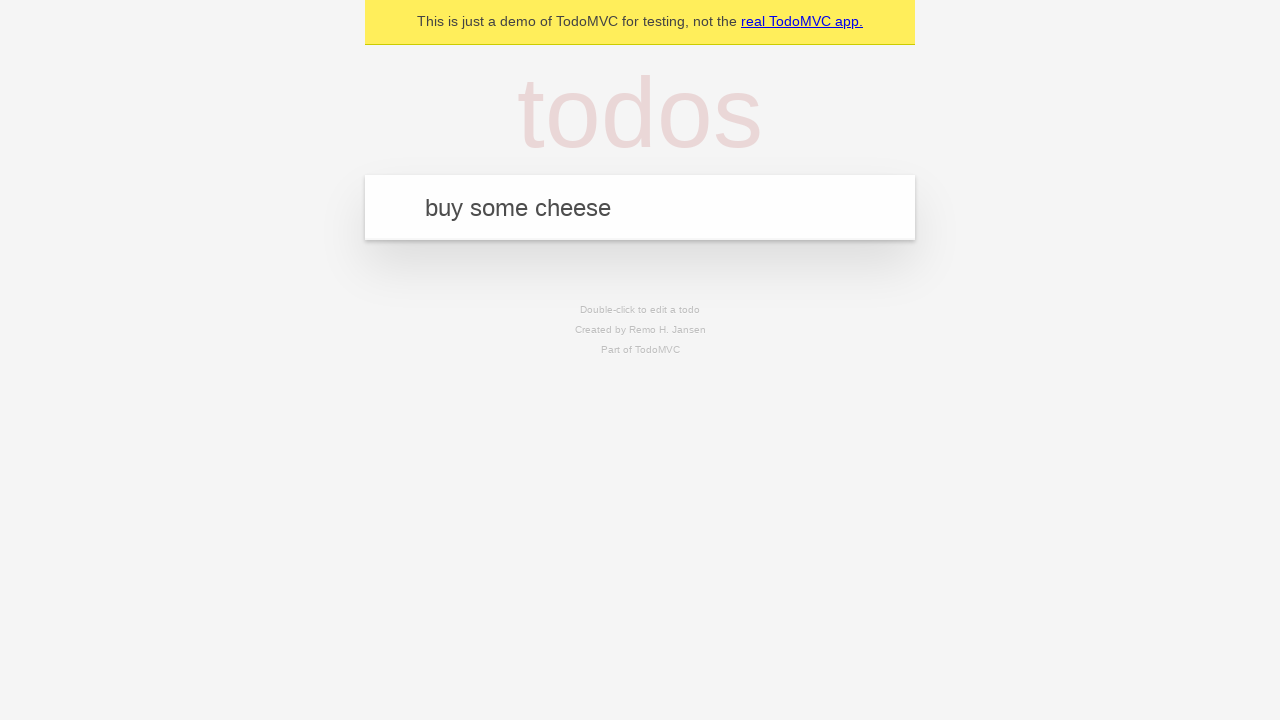

Pressed Enter to create first todo item on internal:attr=[placeholder="What needs to be done?"i]
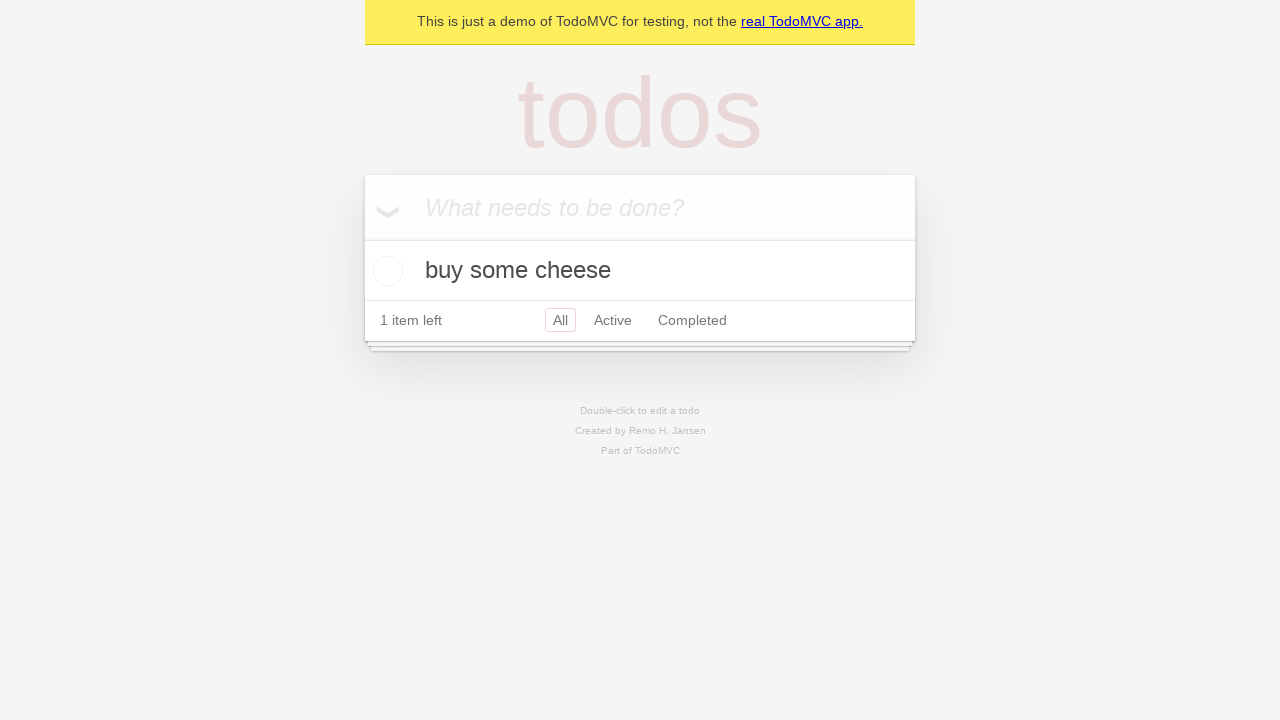

Filled todo input with 'feed the cat' on internal:attr=[placeholder="What needs to be done?"i]
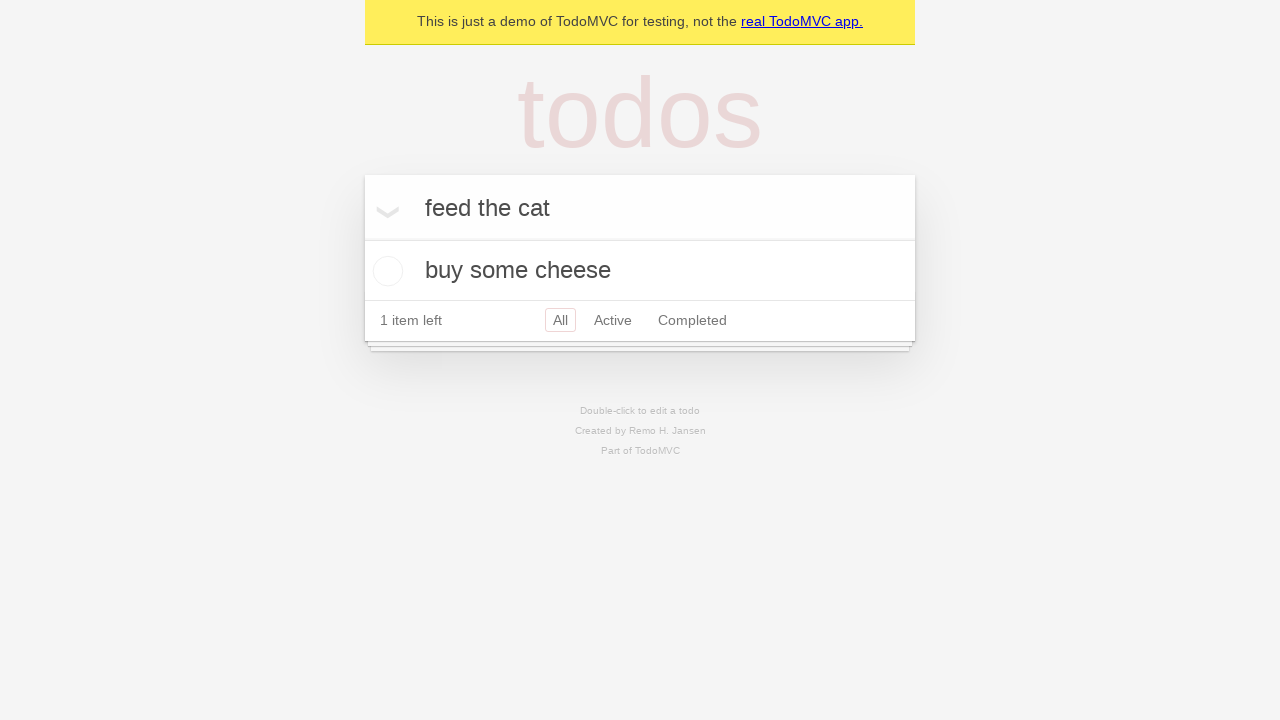

Pressed Enter to create second todo item on internal:attr=[placeholder="What needs to be done?"i]
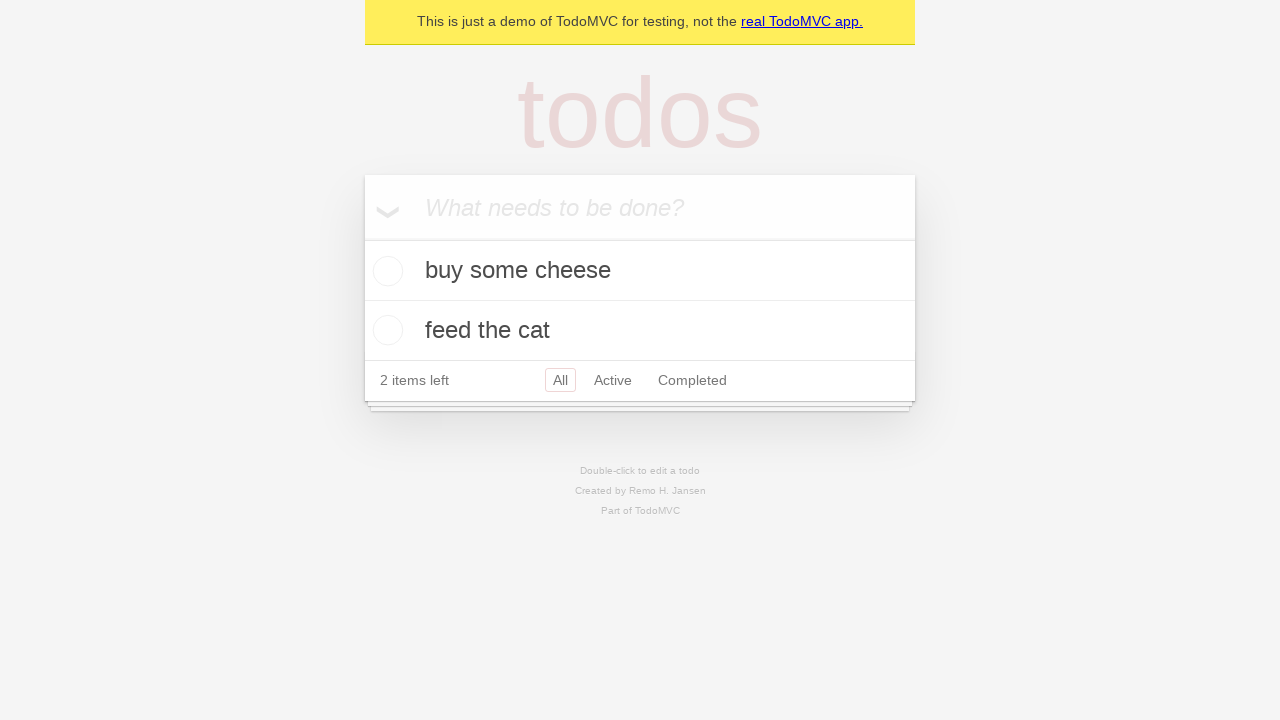

Filled todo input with 'book a doctors appointment' on internal:attr=[placeholder="What needs to be done?"i]
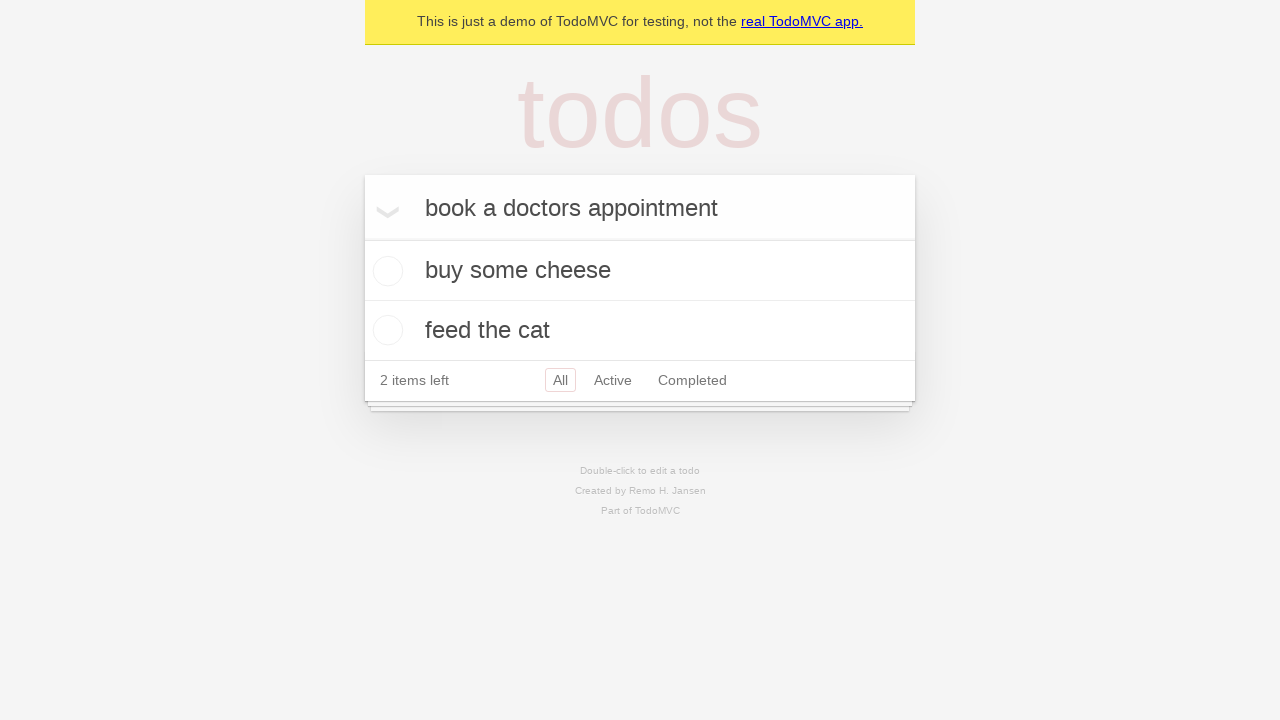

Pressed Enter to create third todo item on internal:attr=[placeholder="What needs to be done?"i]
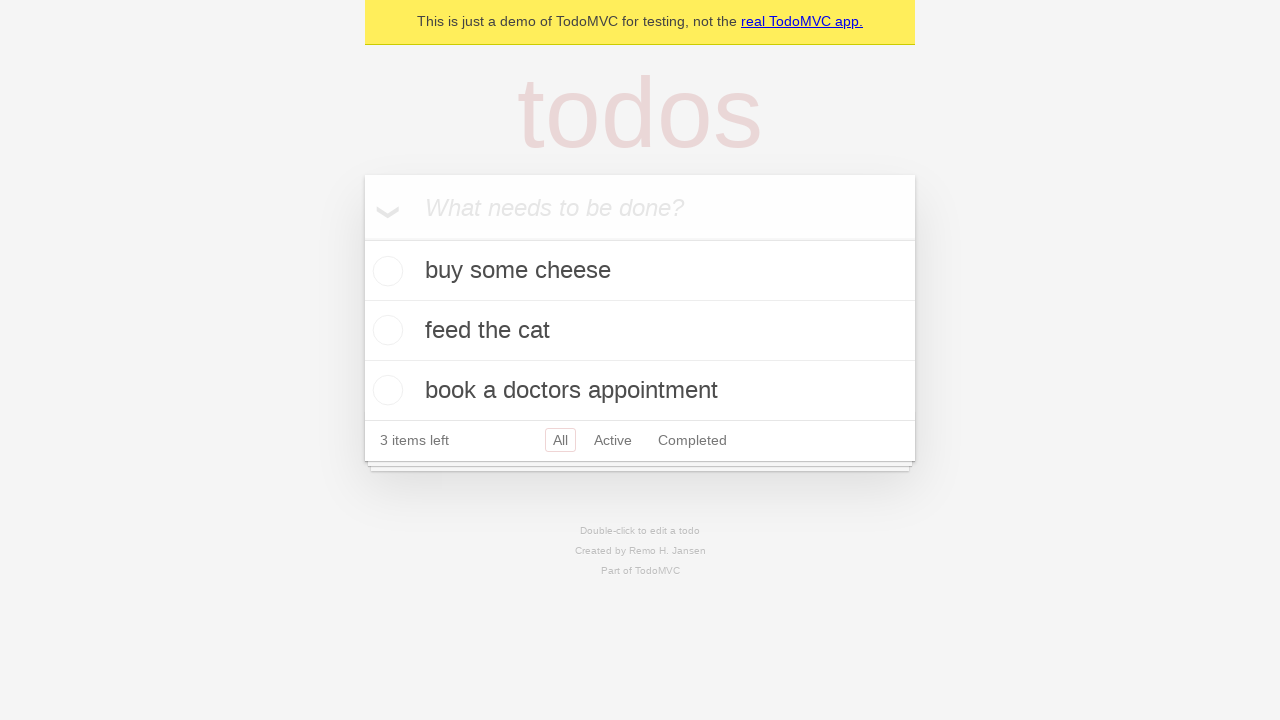

Double-clicked second todo item to enter edit mode at (640, 331) on internal:testid=[data-testid="todo-item"s] >> nth=1
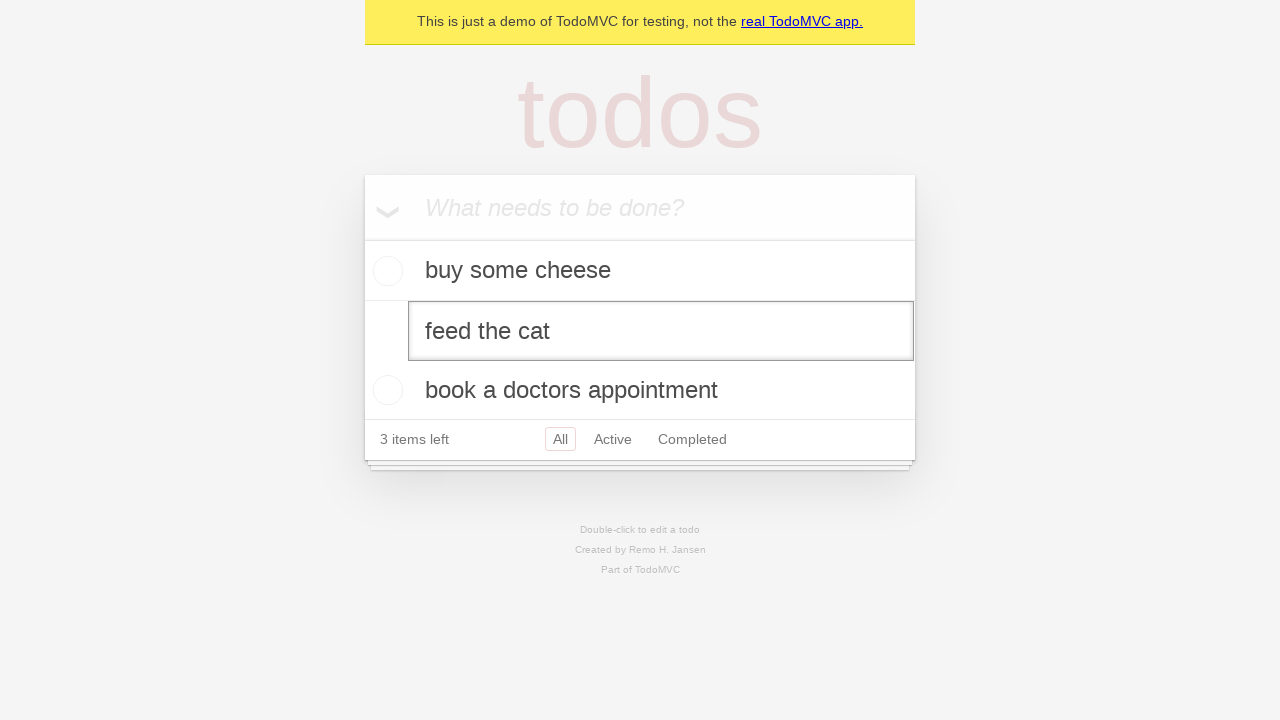

Filled edit textbox with 'buy some sausages' on internal:testid=[data-testid="todo-item"s] >> nth=1 >> internal:role=textbox[nam
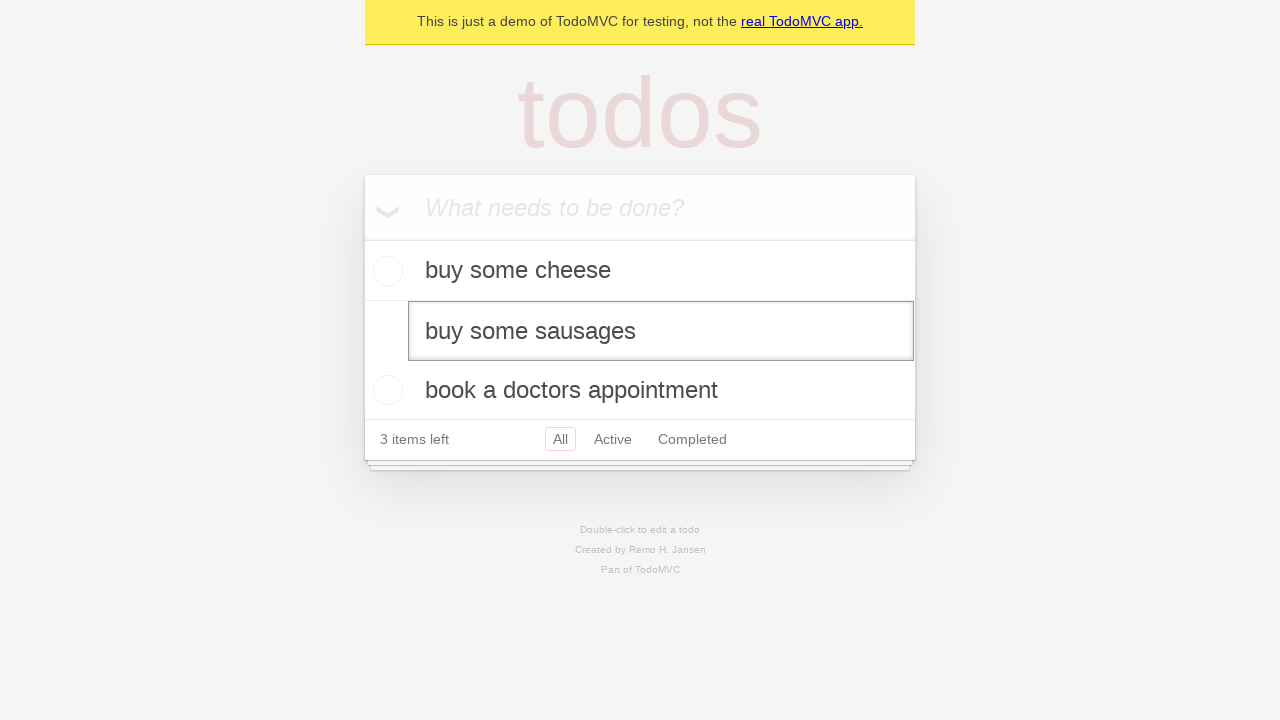

Pressed Enter to confirm the edited todo item on internal:testid=[data-testid="todo-item"s] >> nth=1 >> internal:role=textbox[nam
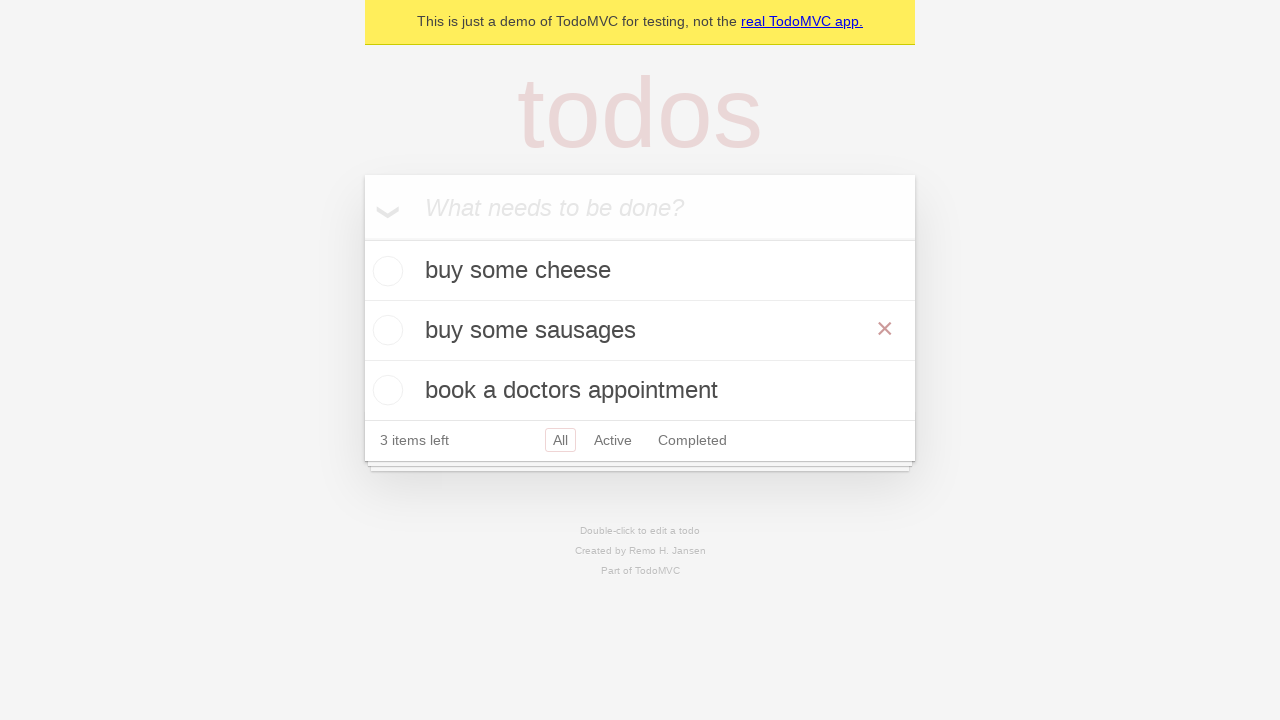

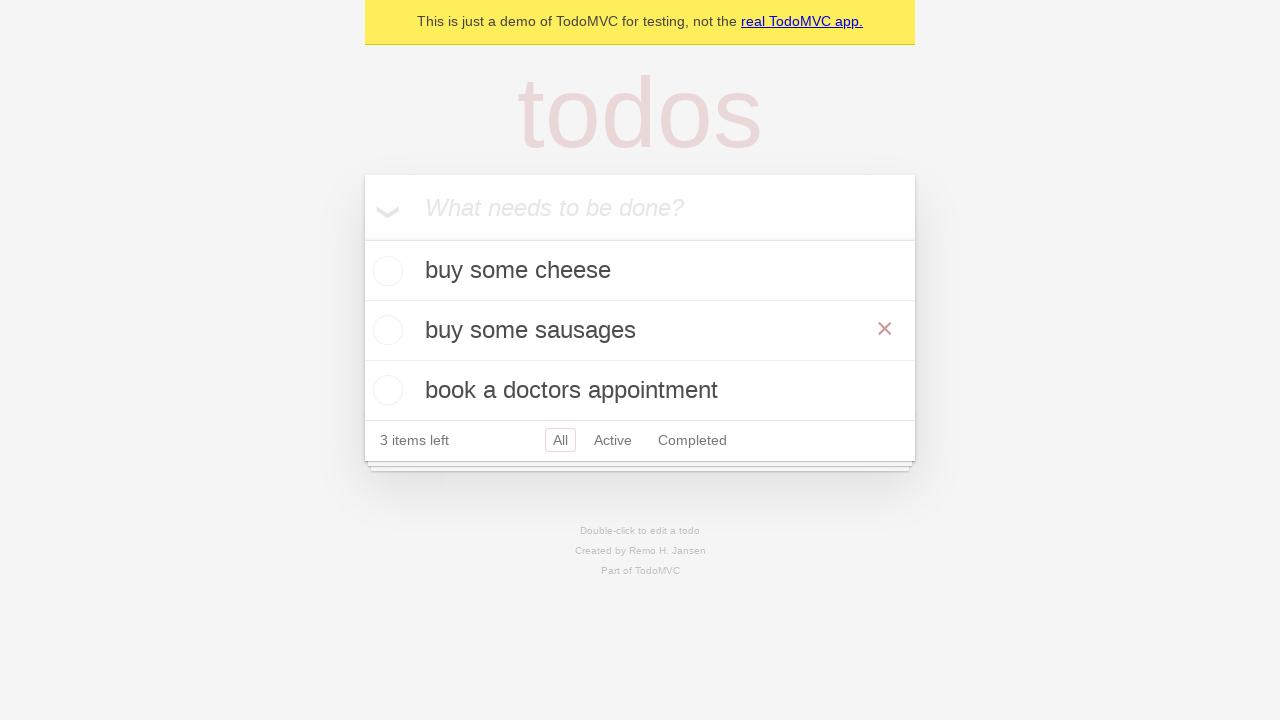